Tests keyboard actions by typing text in the first text area, selecting all and copying it, then tabbing to the second text area and pasting the text using keyboard shortcuts.

Starting URL: https://text-compare.com/

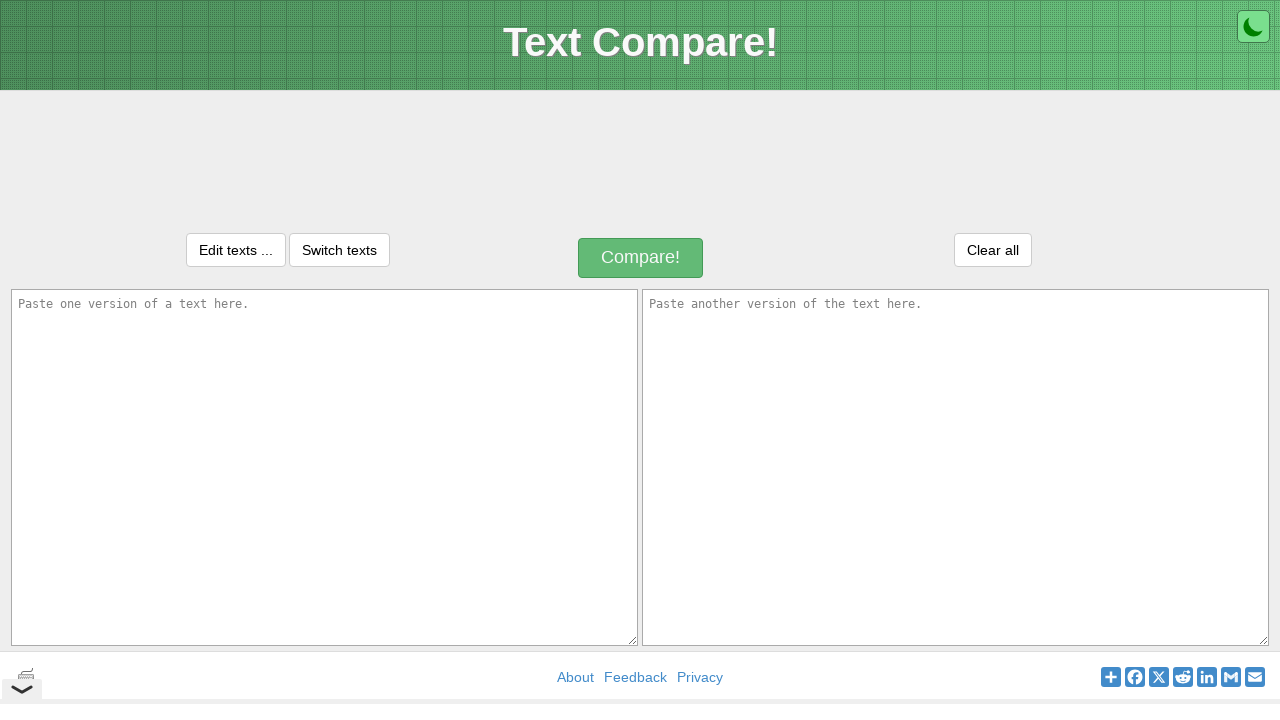

Typed 'Hello!' in the first text area on textarea[name='text1']
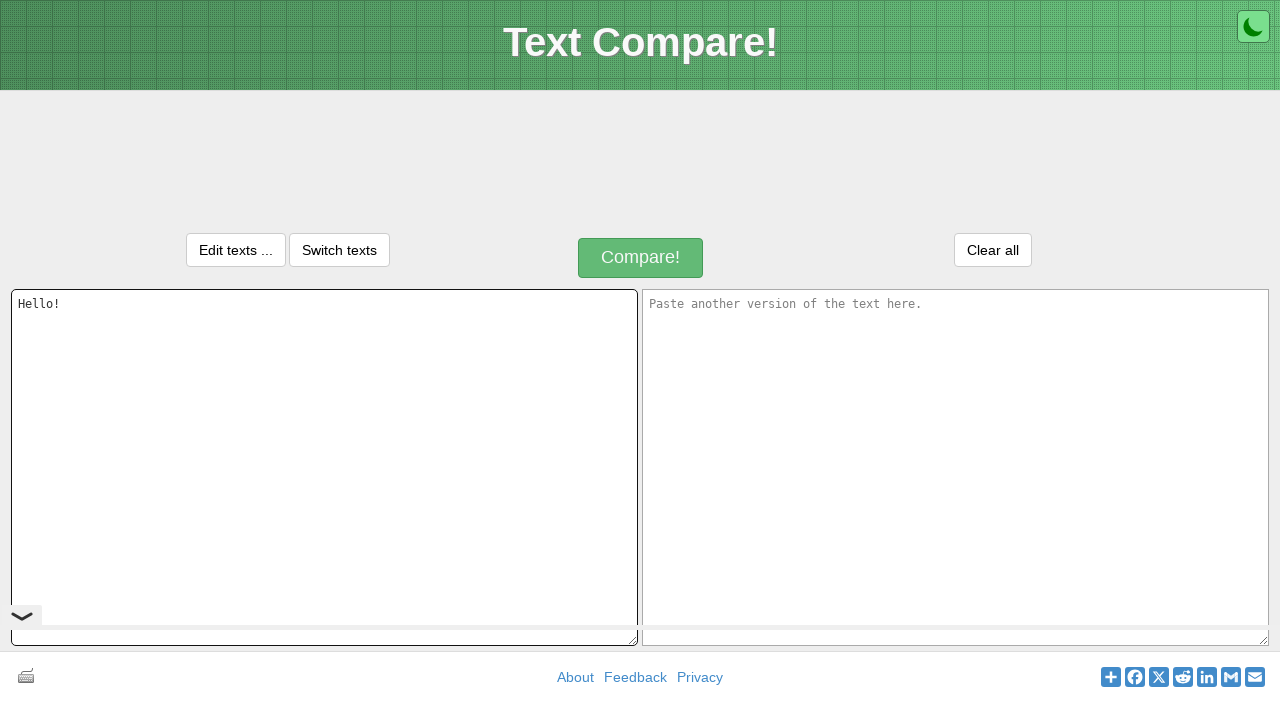

Clicked on the first text area to focus it at (324, 467) on textarea[name='text1']
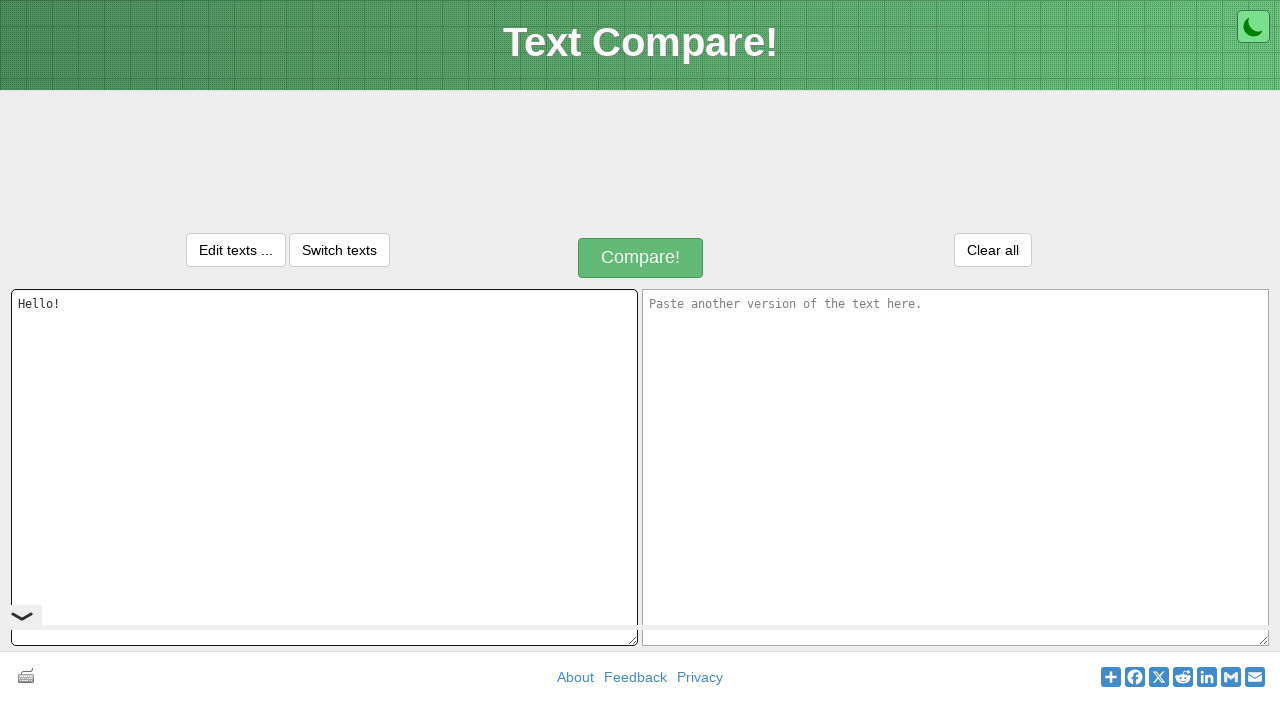

Selected all text in the first text area using Ctrl+A
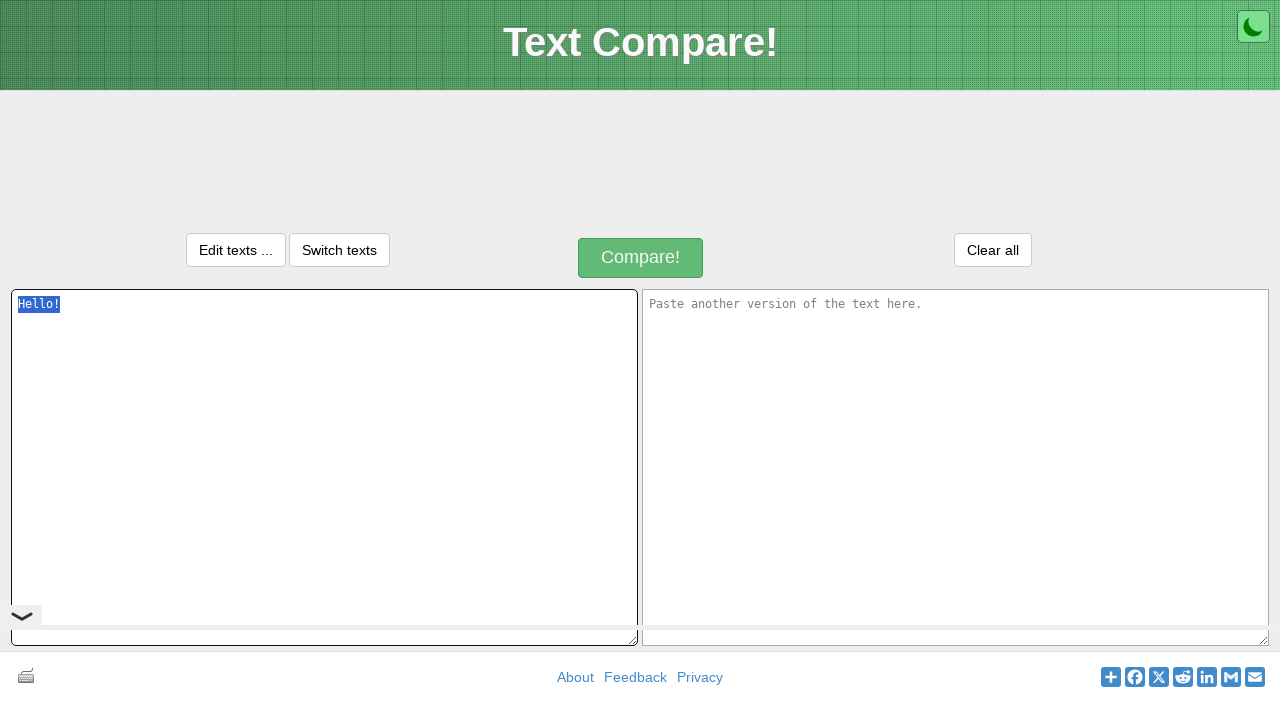

Copied selected text using Ctrl+C
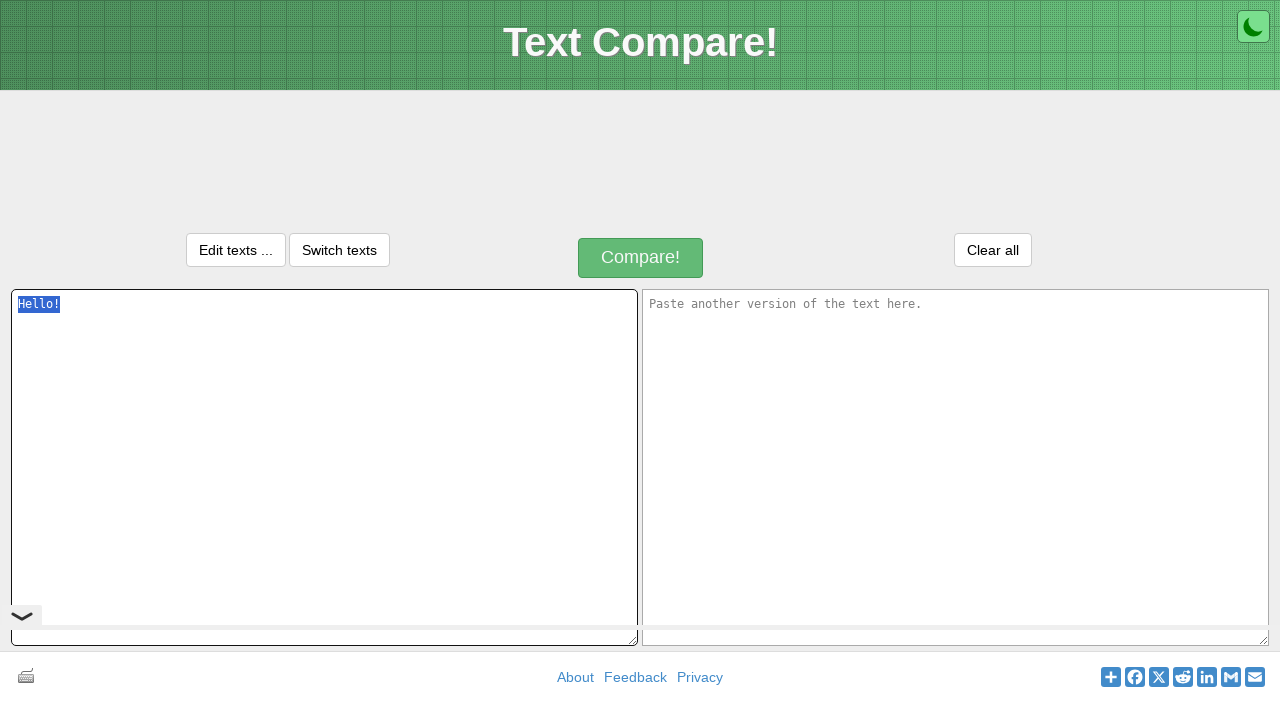

Tabbed to move focus to the second text area
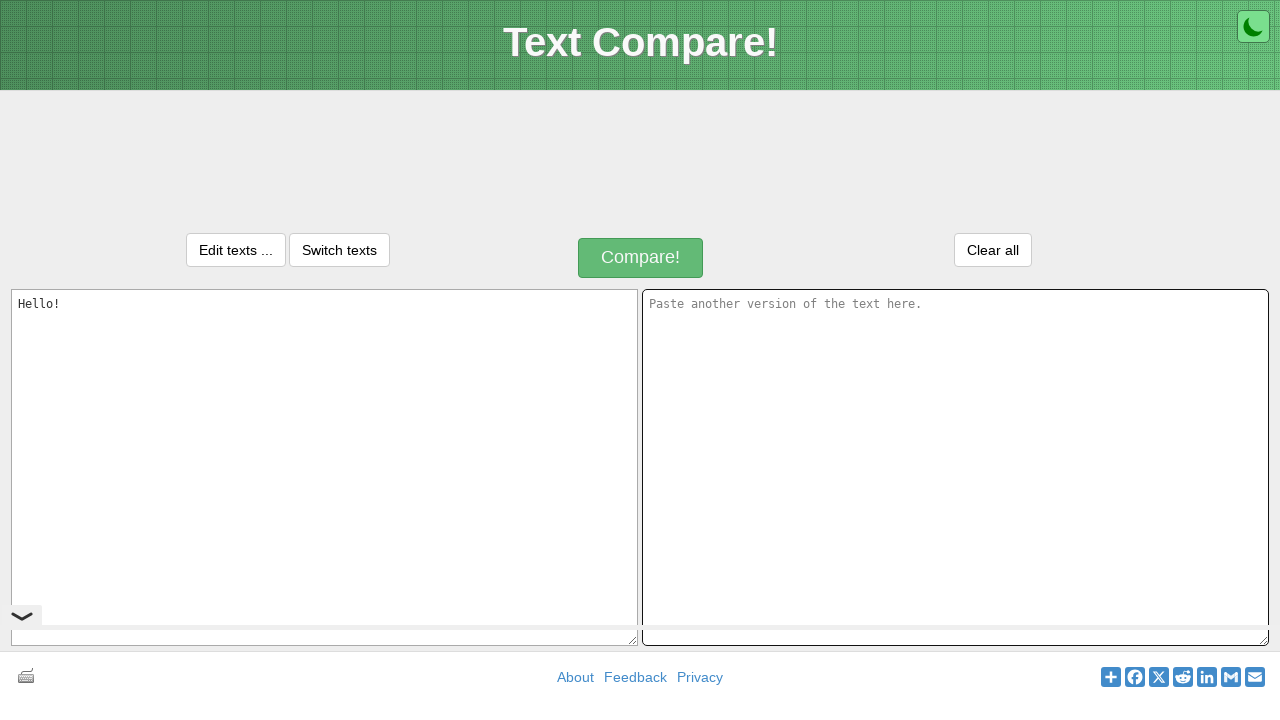

Pasted copied text into the second text area using Ctrl+V
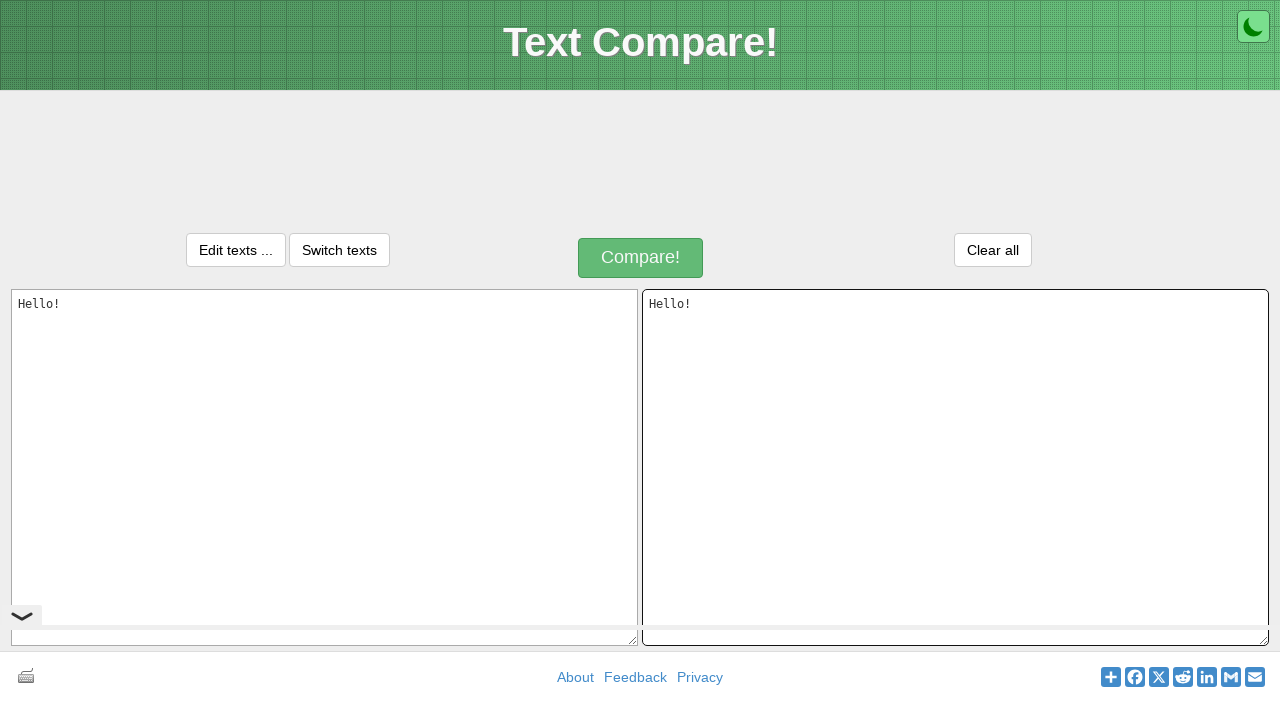

Waited 1 second to see the paste result
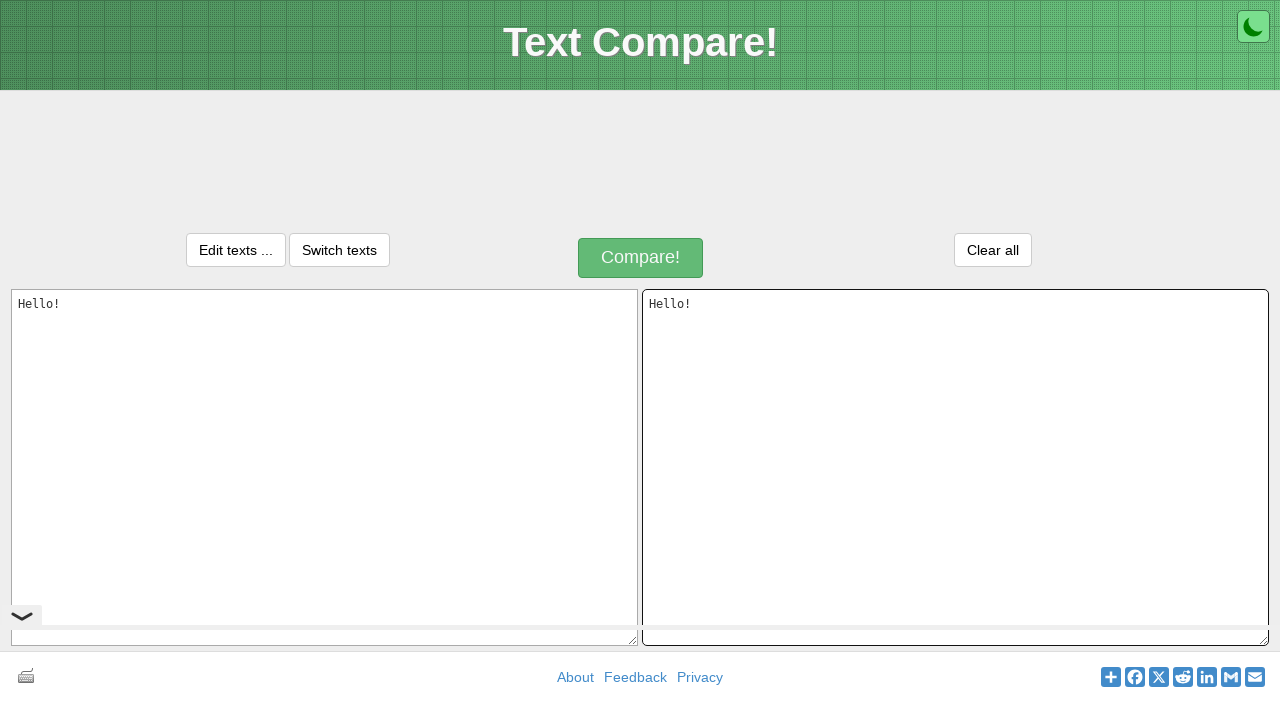

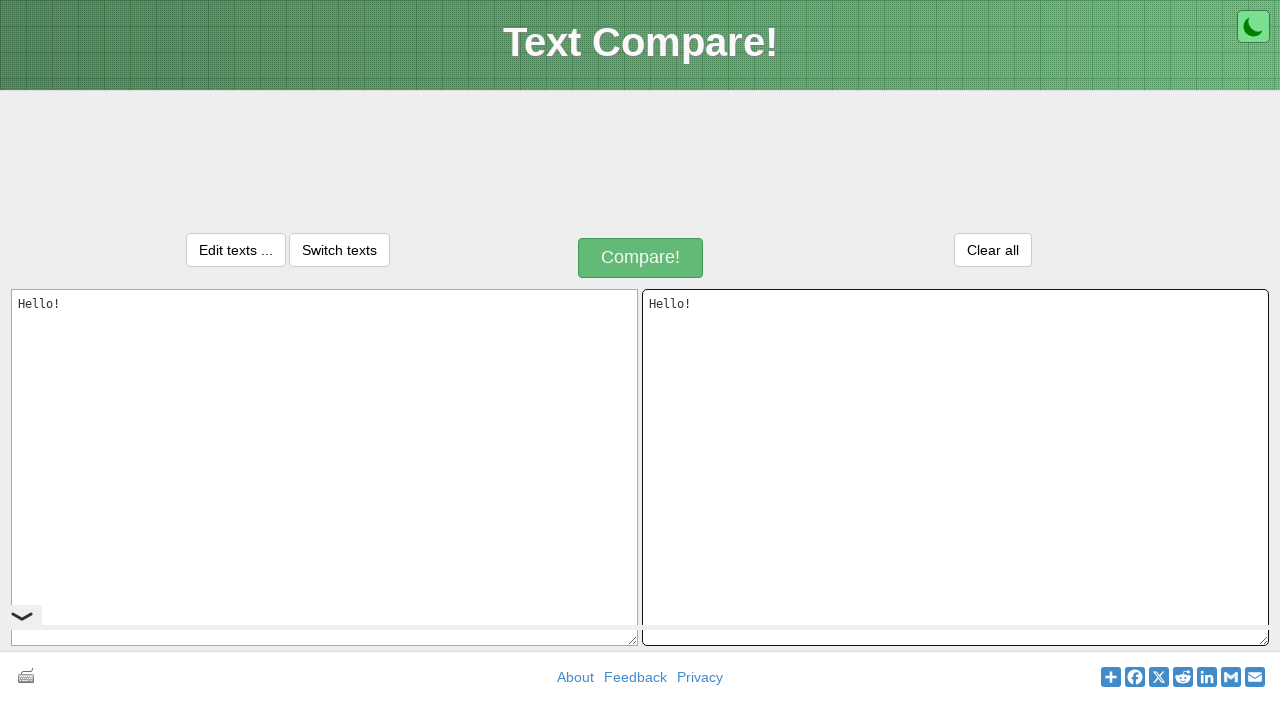